Tests checkbox functionality by ensuring both checkboxes are selected, clicking them only if they are not already checked

Starting URL: https://the-internet.herokuapp.com/checkboxes

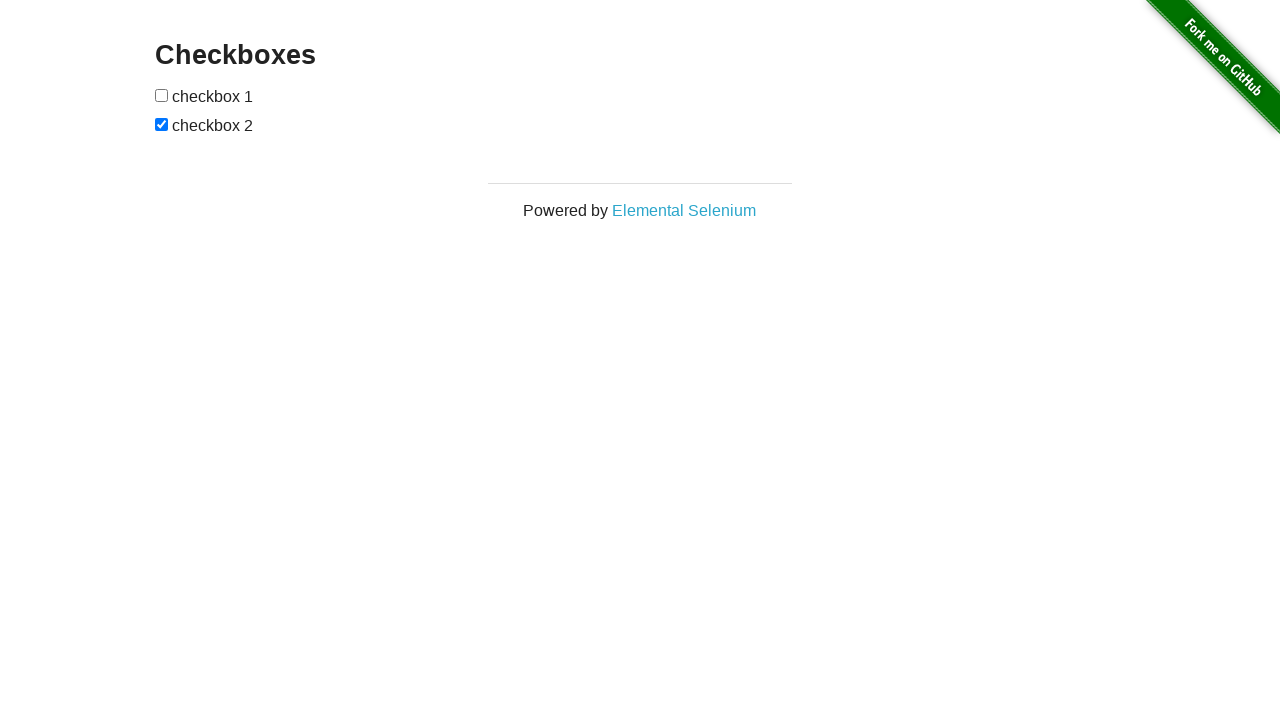

Navigated to checkbox test page
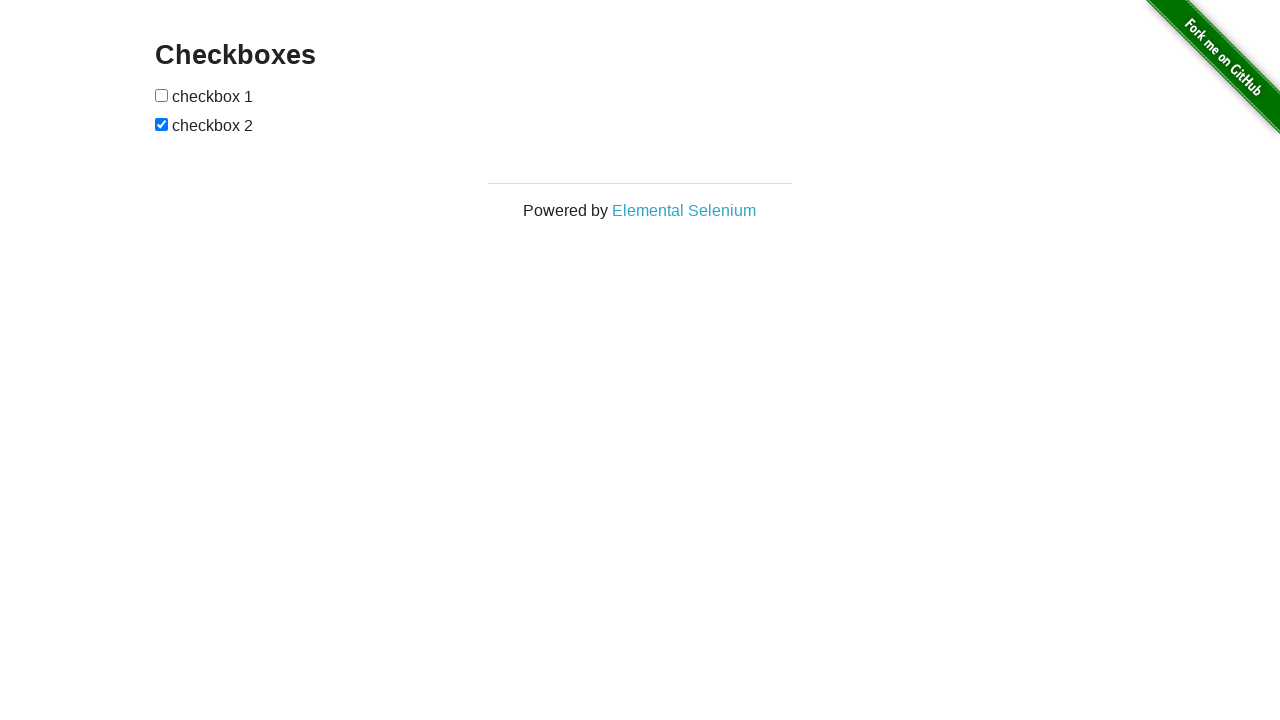

Located first checkbox element
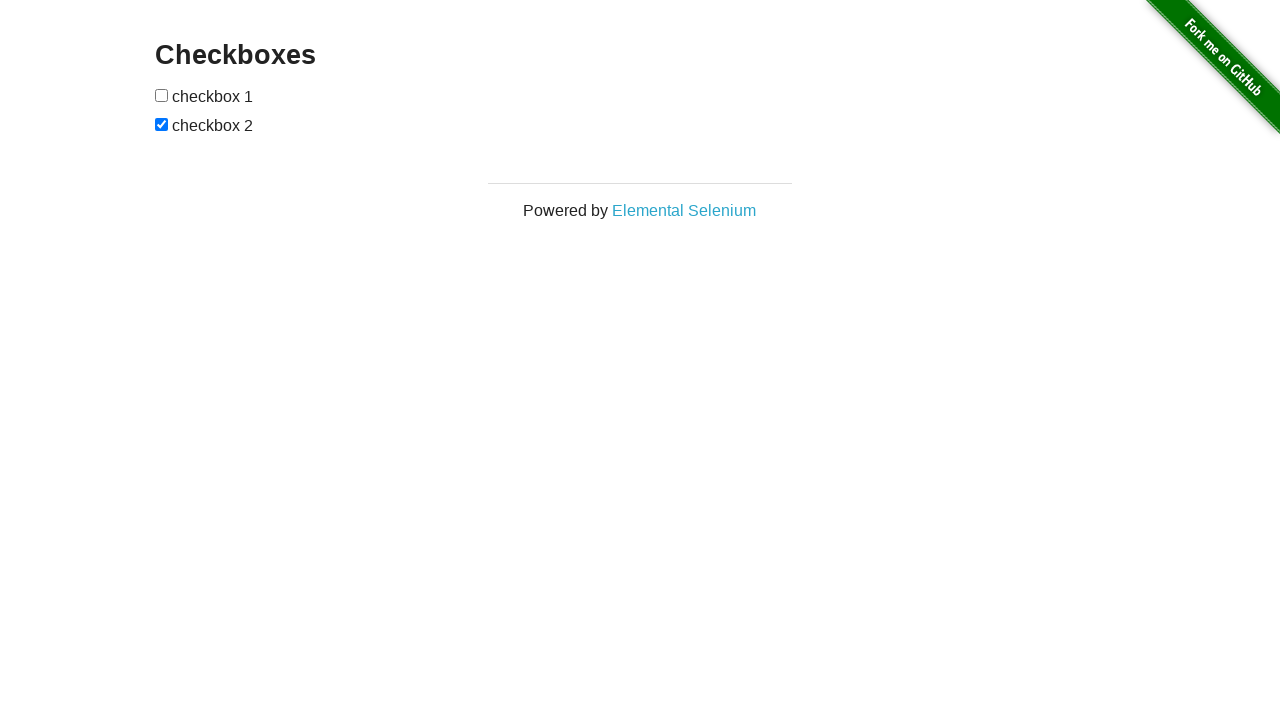

Located second checkbox element
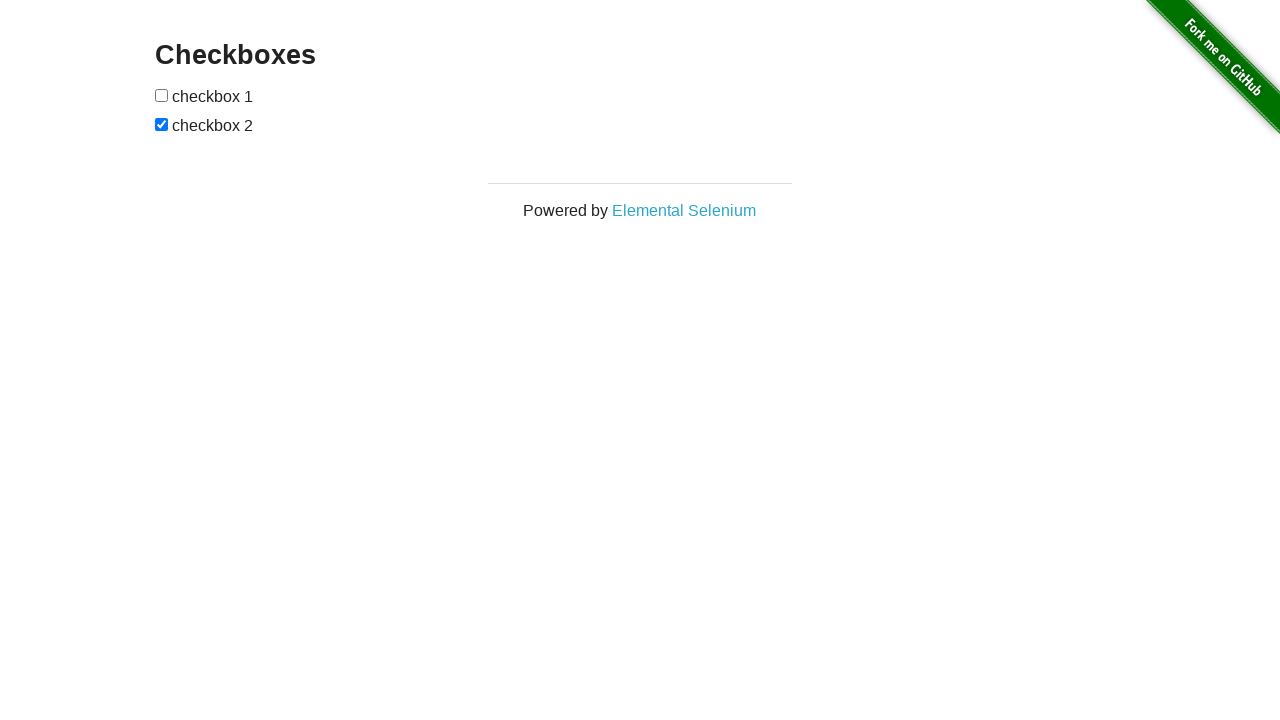

Checked first checkbox status - not checked
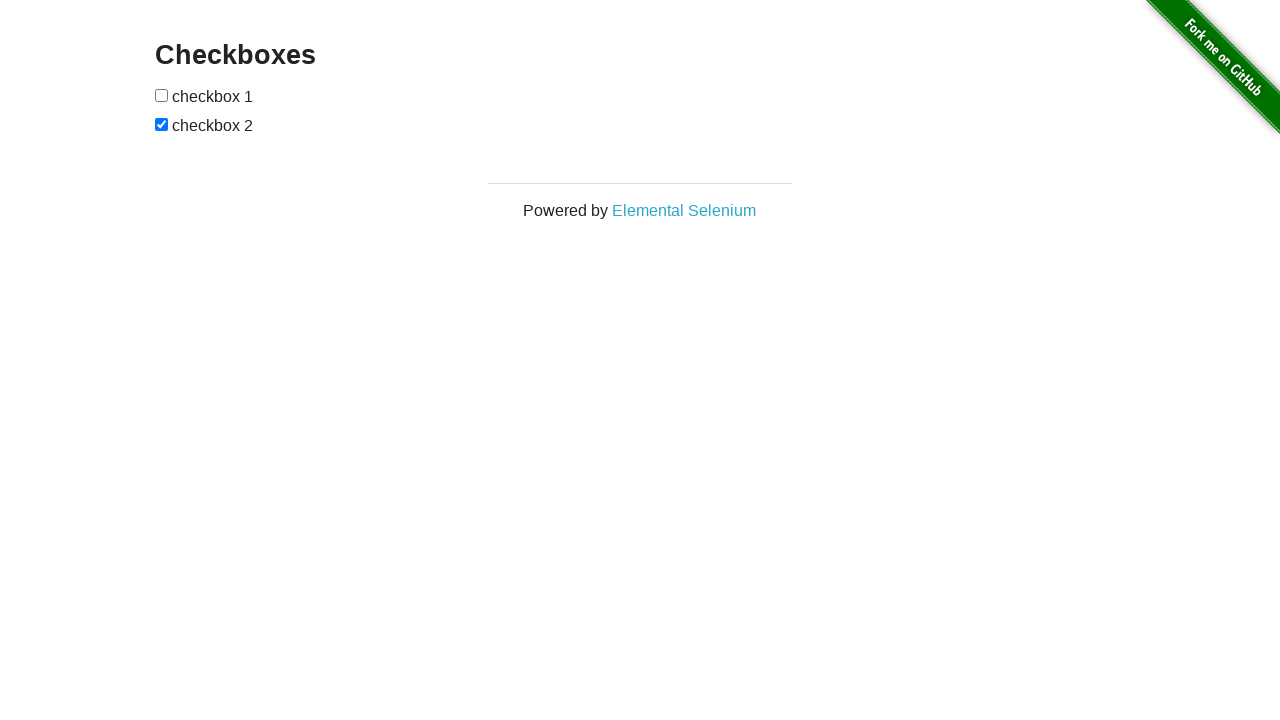

Clicked first checkbox to check it at (162, 95) on (//input[@type='checkbox'])[1]
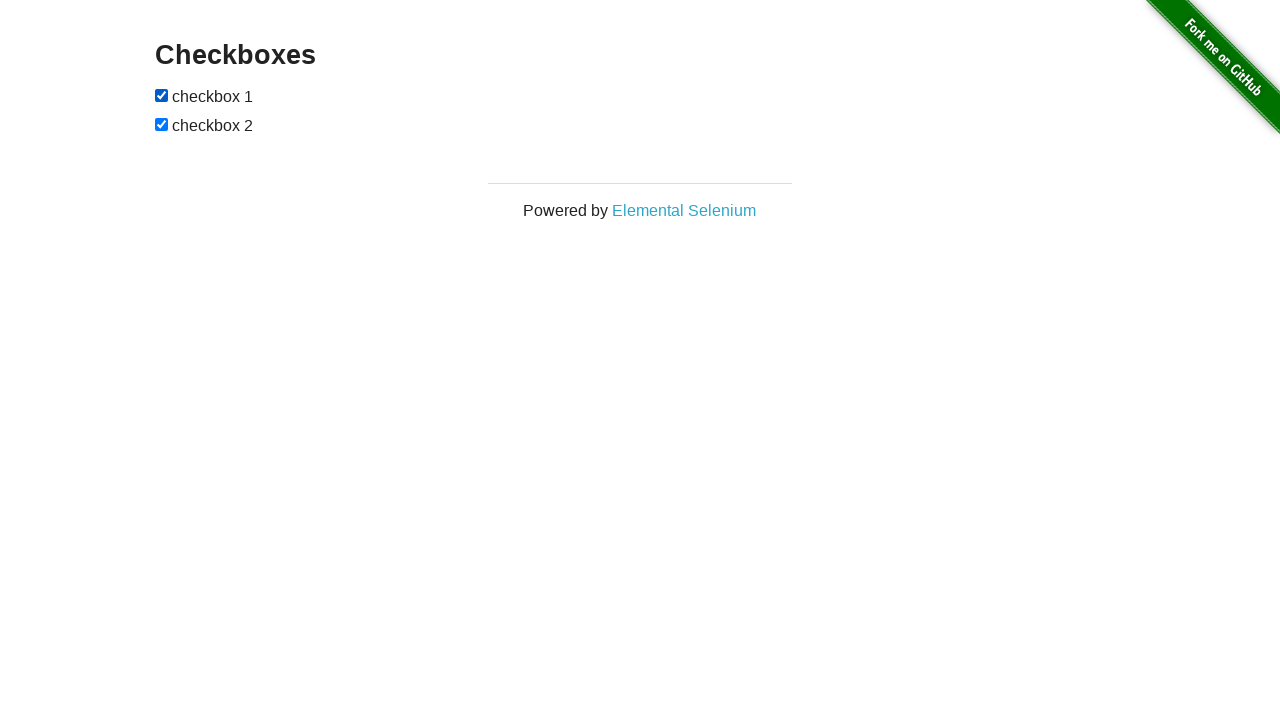

Second checkbox already checked
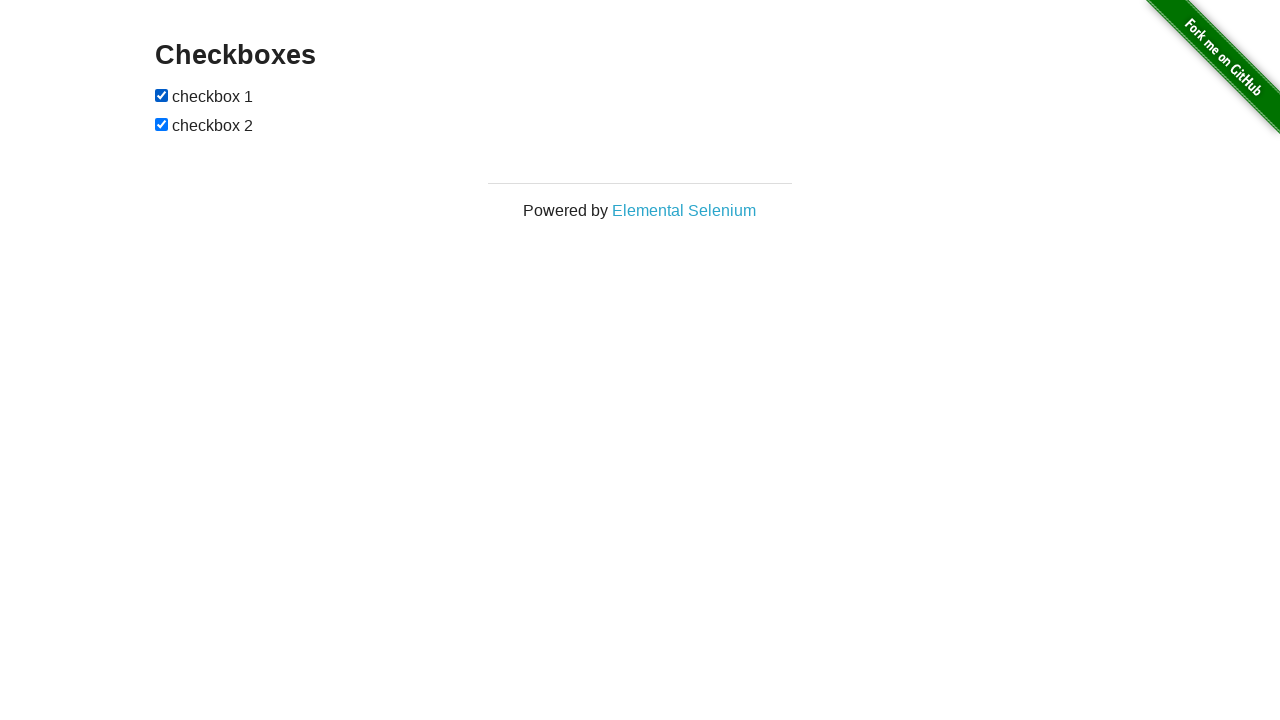

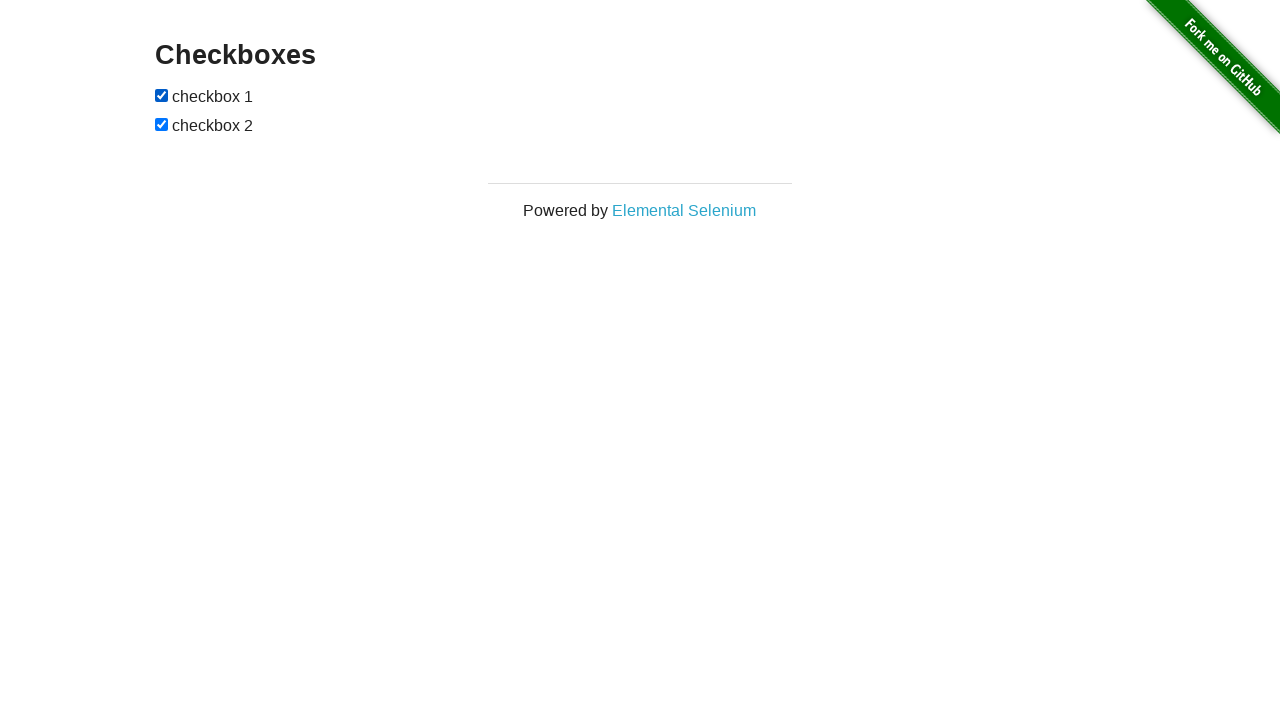